Navigates to JPL Space image gallery and clicks the button to view the full featured image

Starting URL: https://data-class-jpl-space.s3.amazonaws.com/JPL_Space/index.html

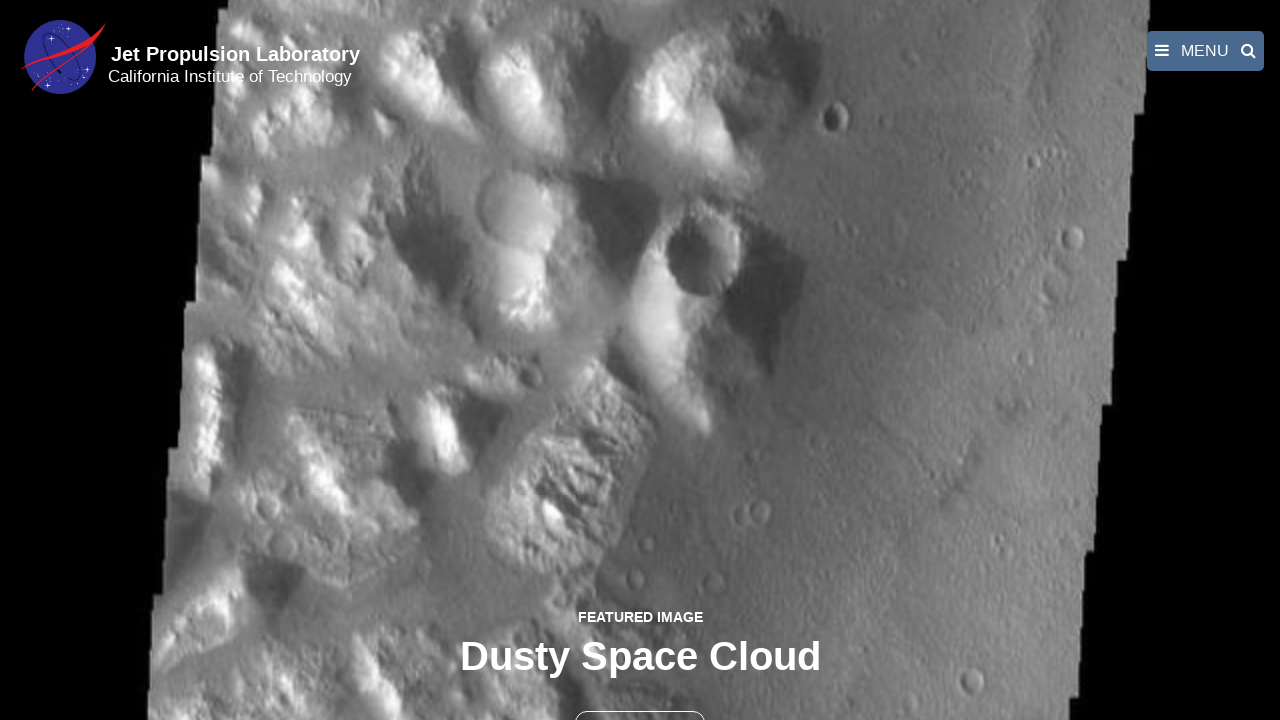

Navigated to JPL Space image gallery
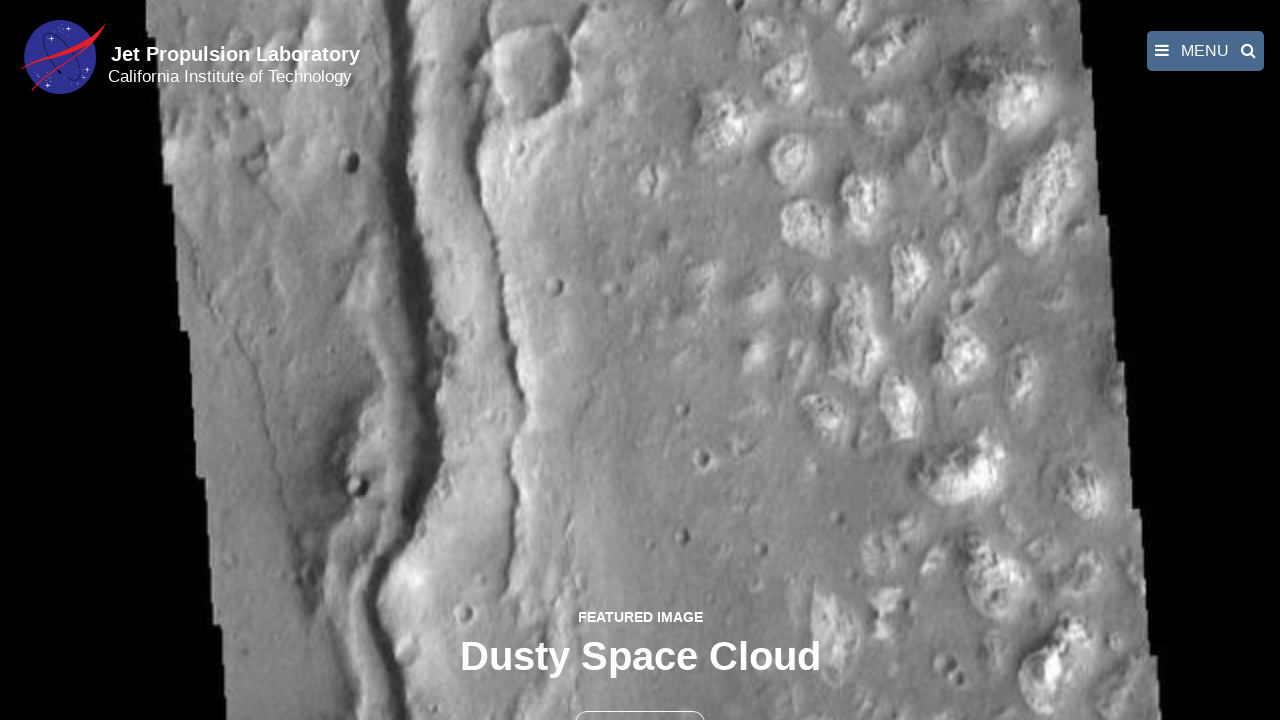

Clicked button to view full featured image at (640, 699) on button.btn.btn-outline-light
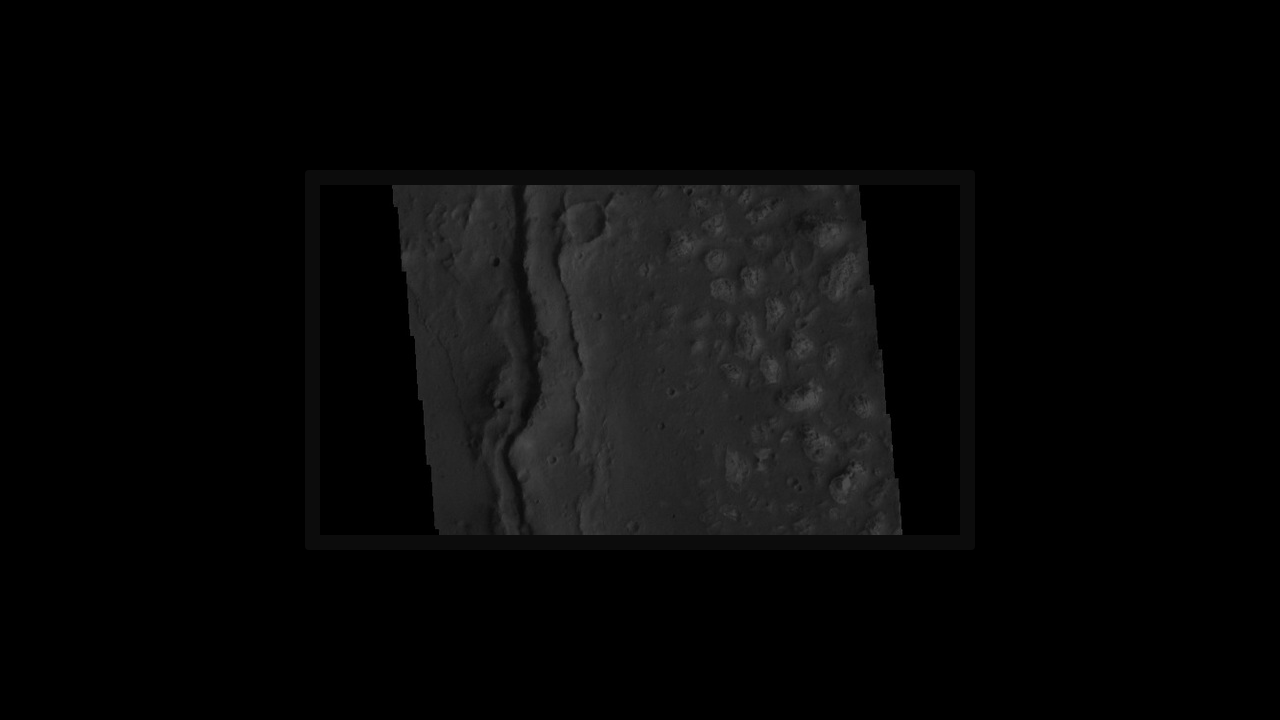

Full featured image loaded in fancybox
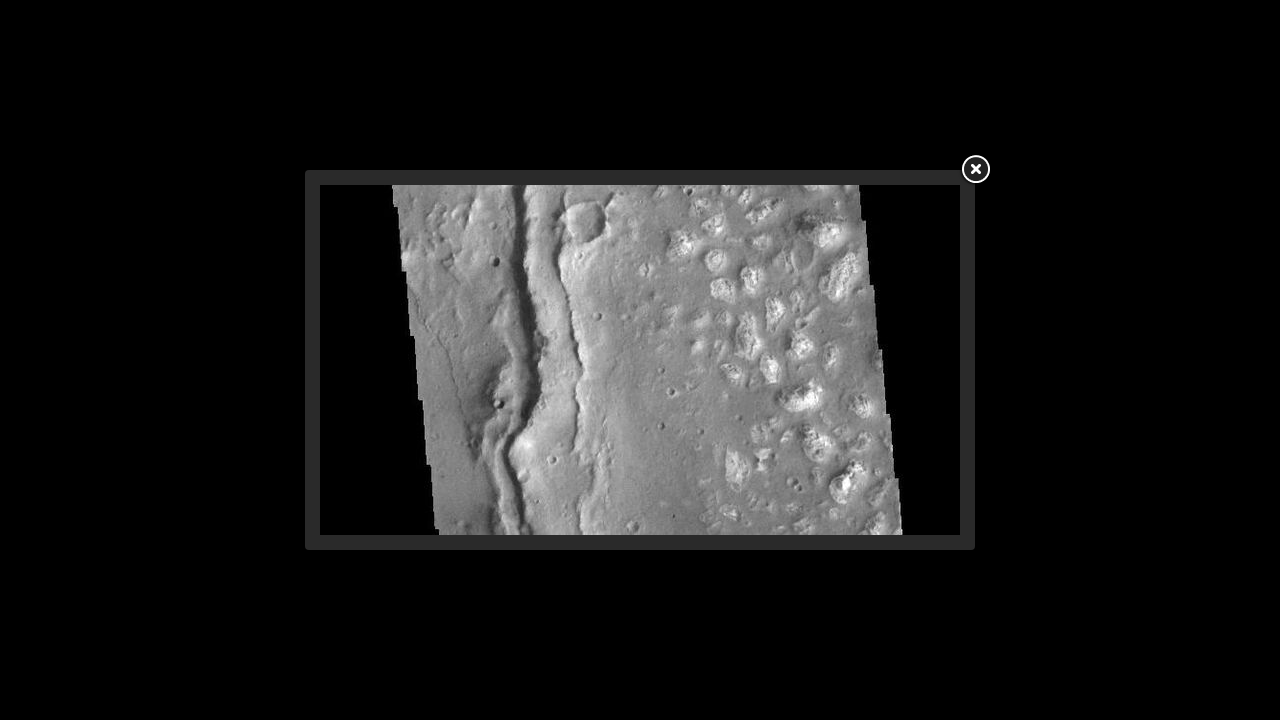

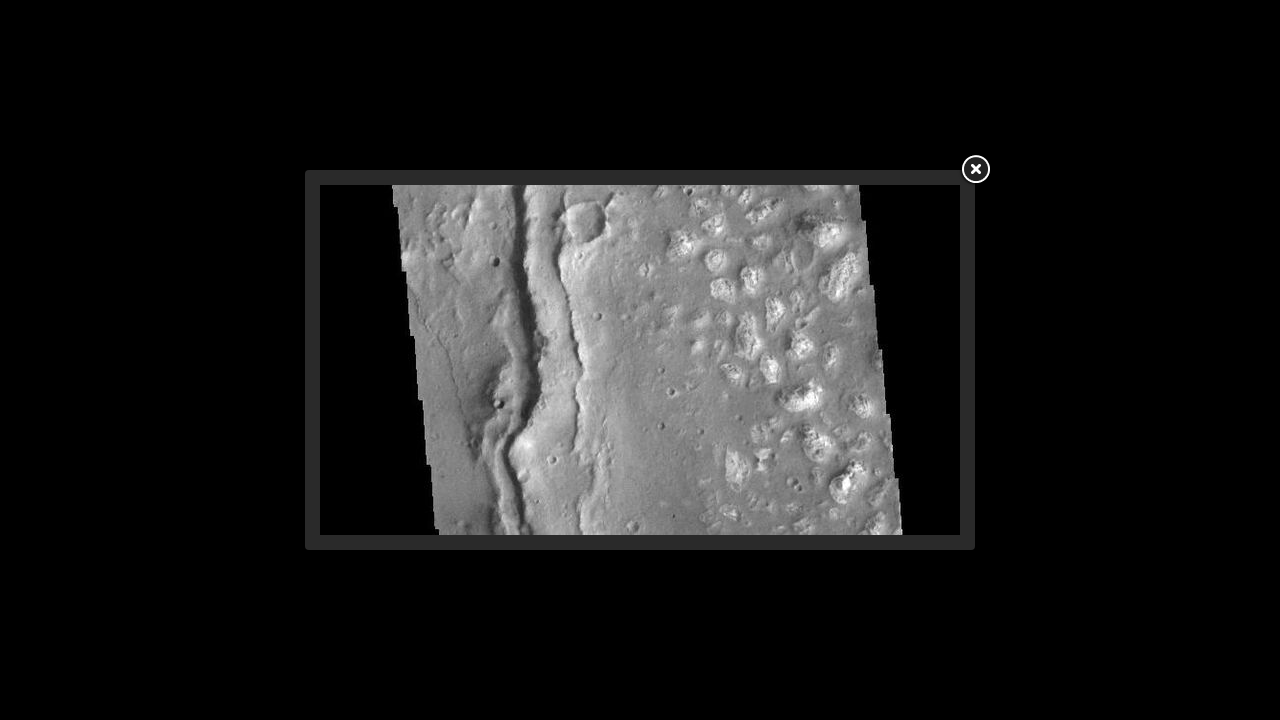